Tests that the todo counter displays the correct number of items as todos are added

Starting URL: https://demo.playwright.dev/todomvc

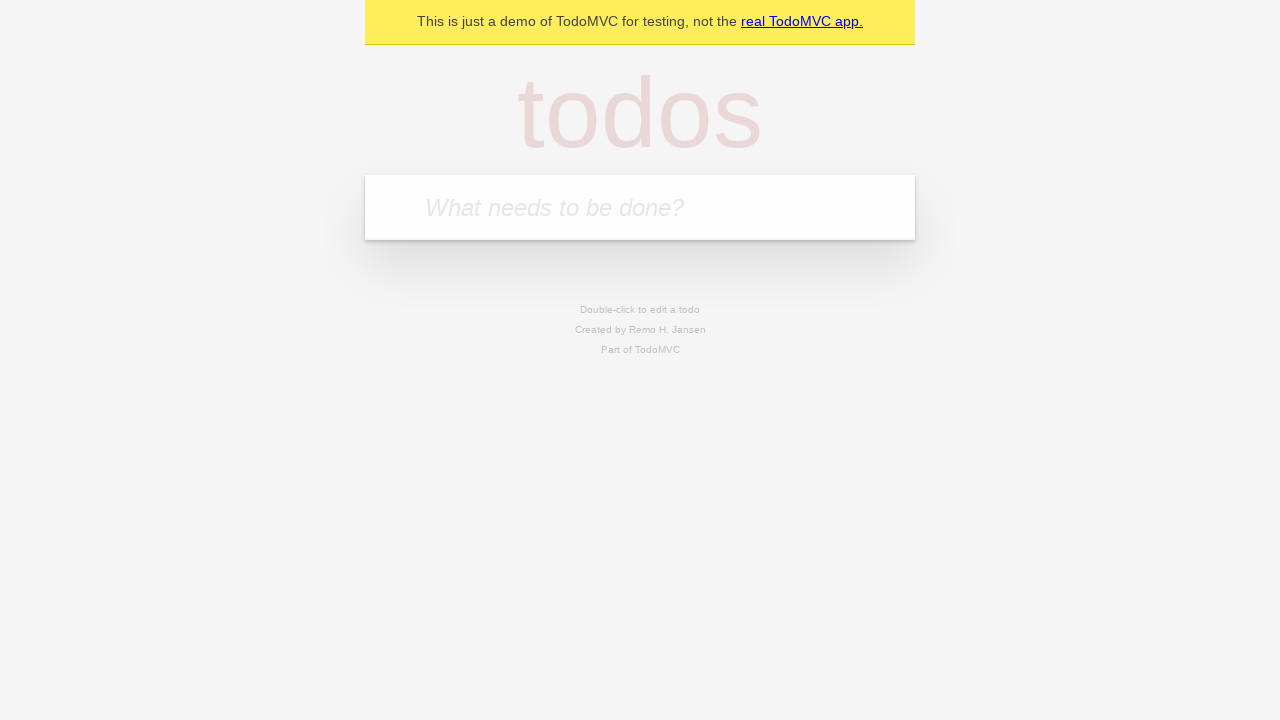

Located the todo input field
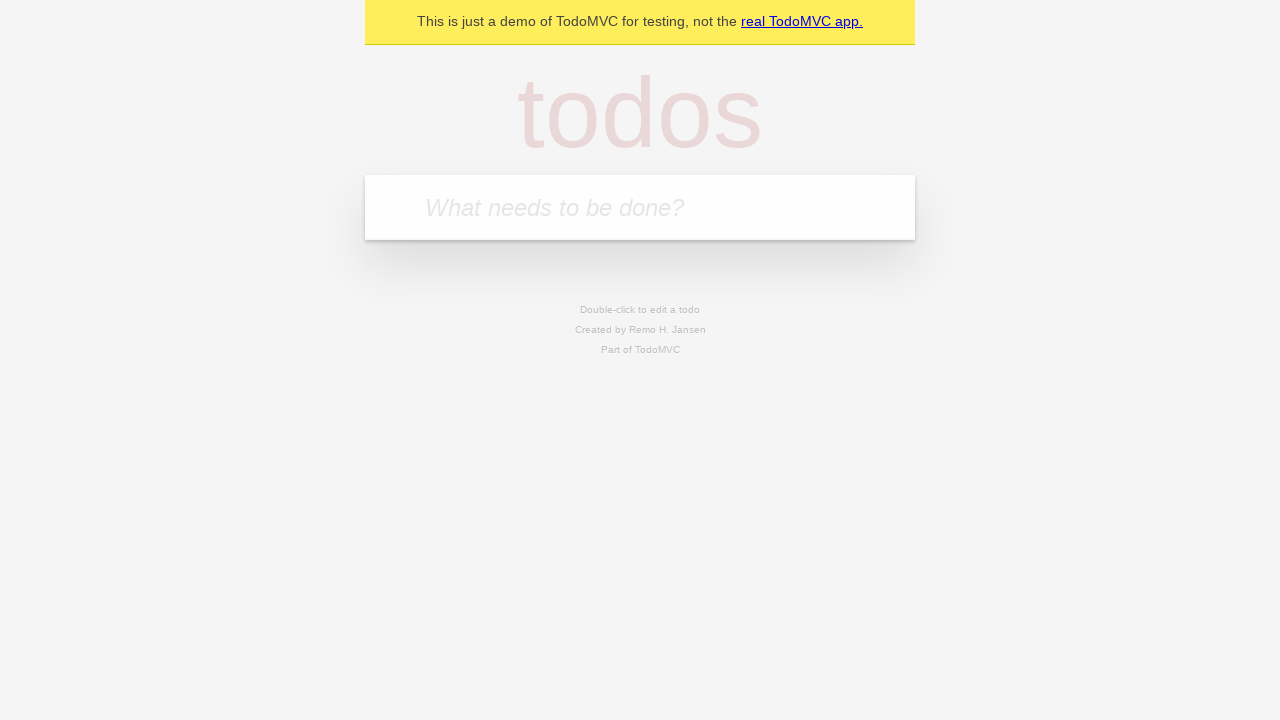

Filled first todo with 'buy some cheese' on internal:attr=[placeholder="What needs to be done?"i]
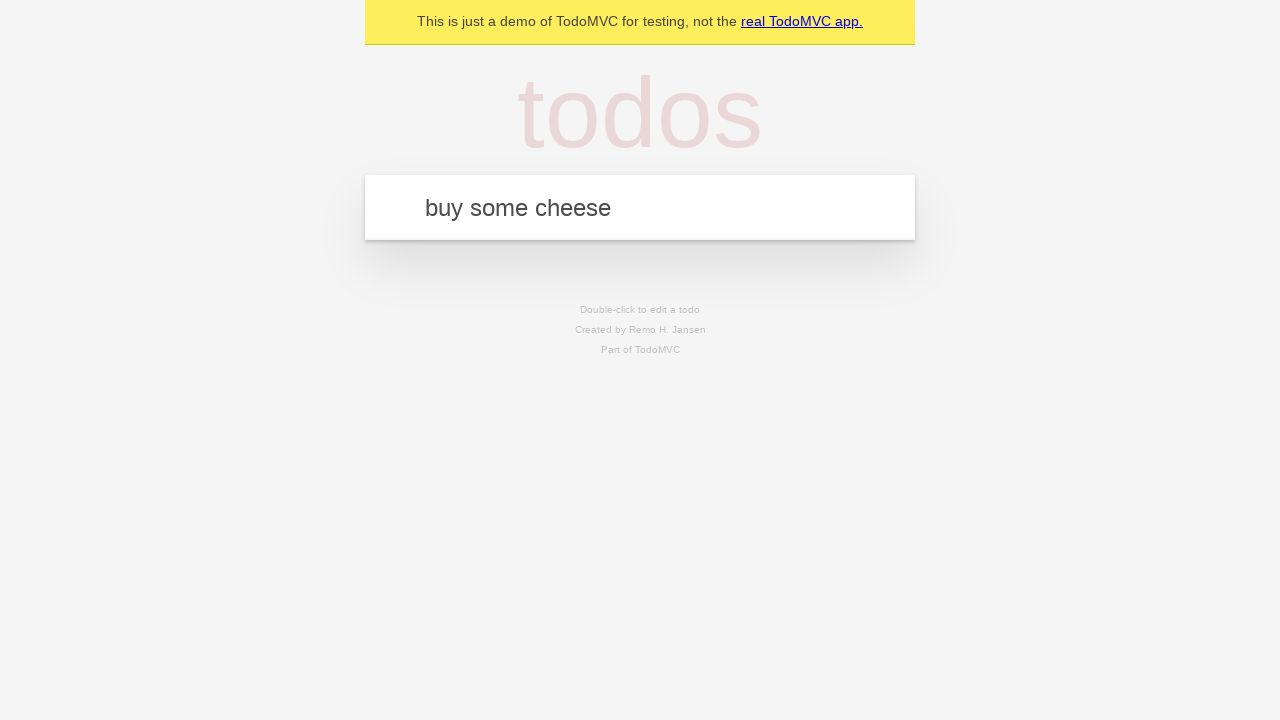

Pressed Enter to submit first todo on internal:attr=[placeholder="What needs to be done?"i]
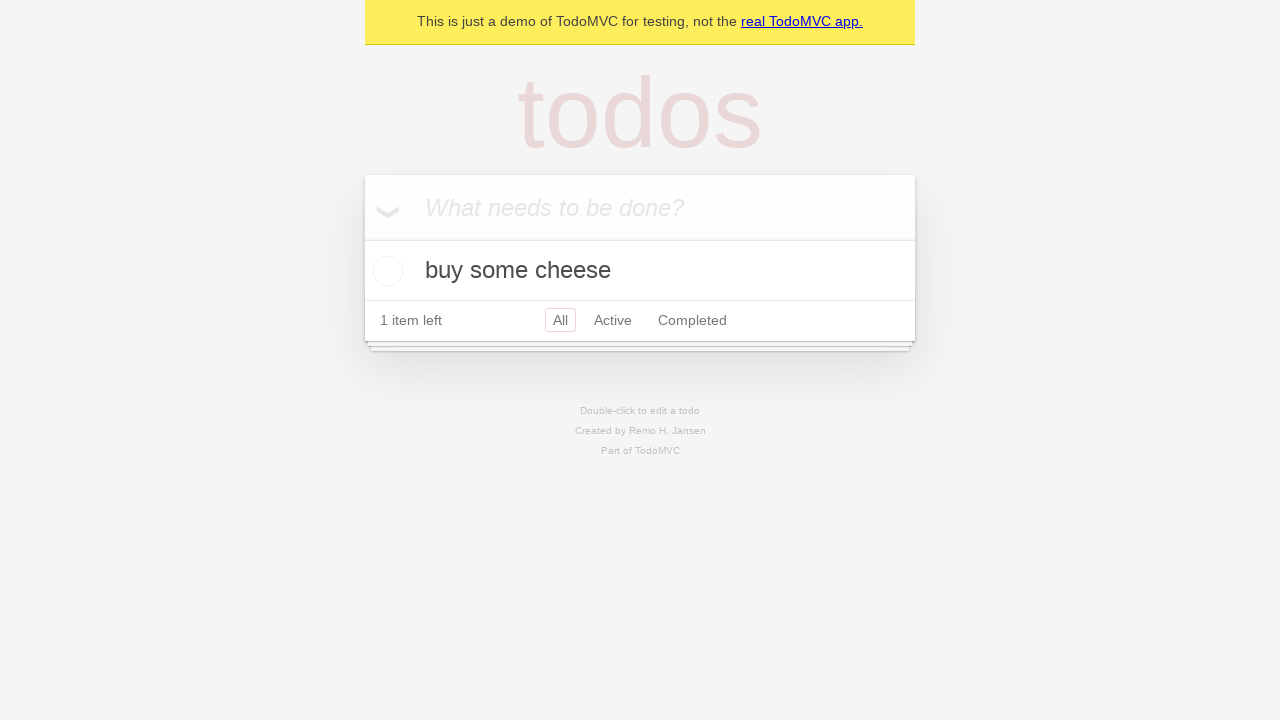

Todo counter element loaded
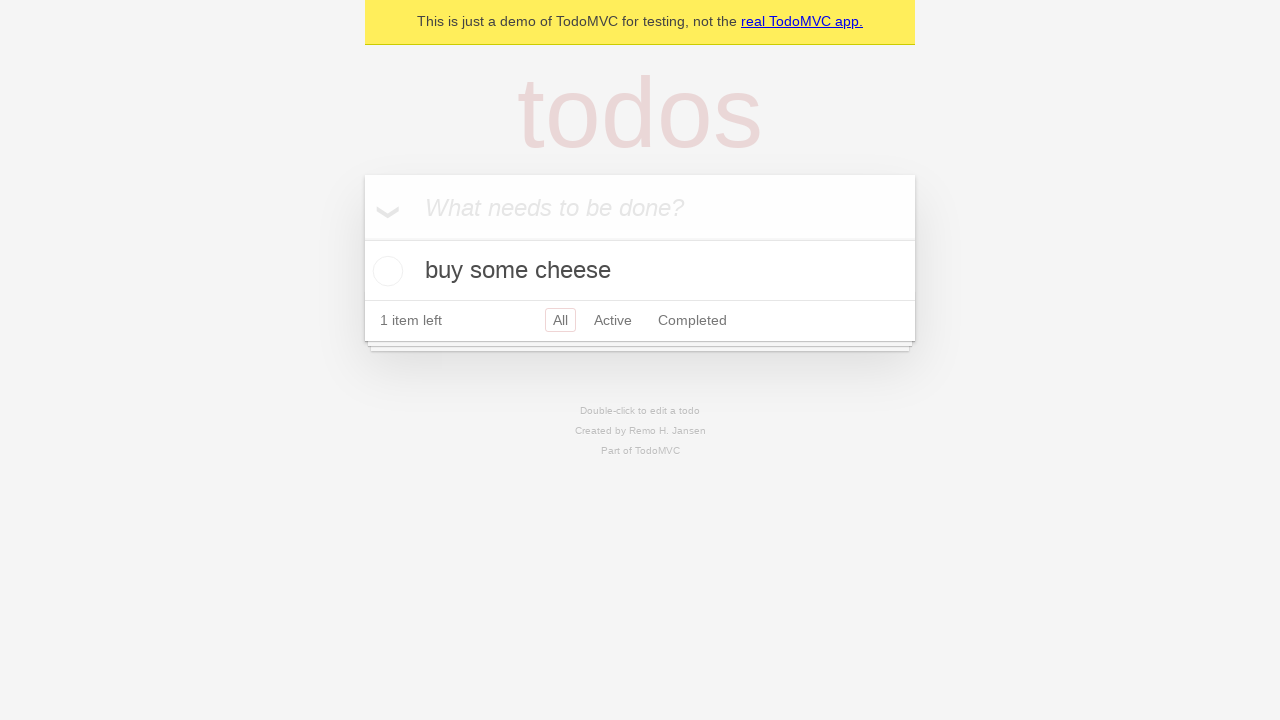

Filled second todo with 'feed the cat' on internal:attr=[placeholder="What needs to be done?"i]
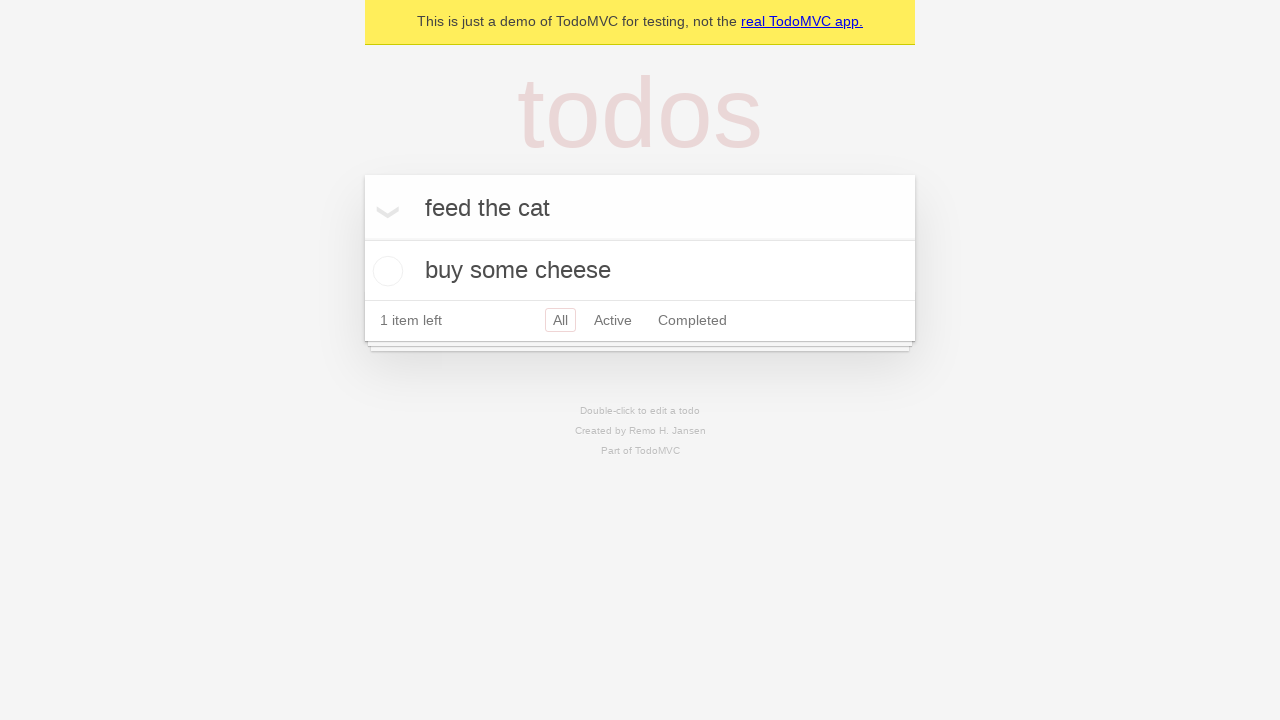

Pressed Enter to submit second todo on internal:attr=[placeholder="What needs to be done?"i]
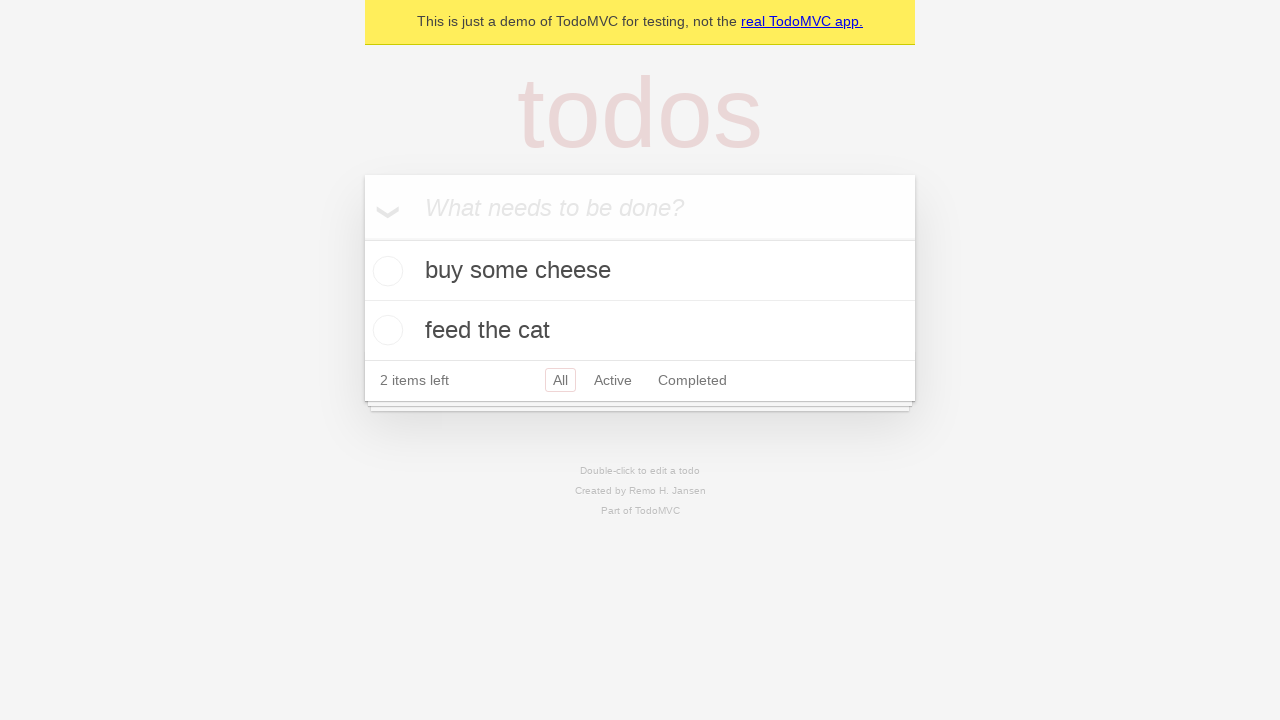

Verified localStorage contains 2 todos
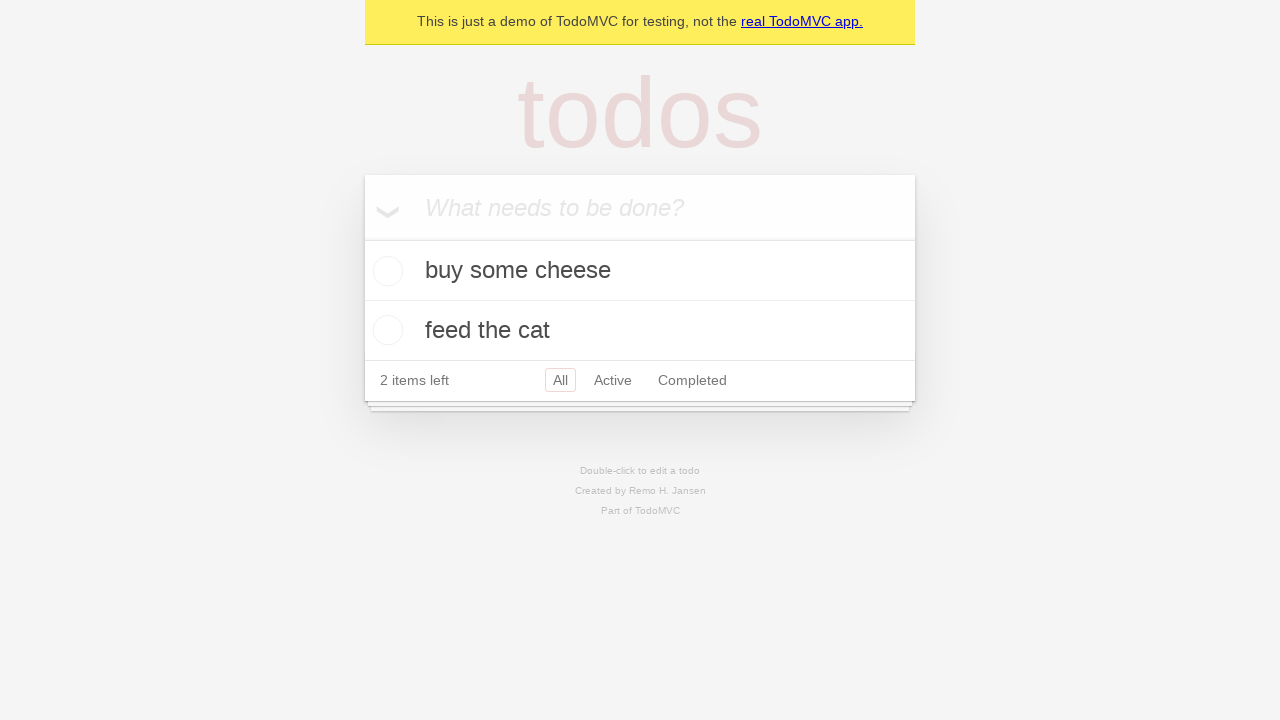

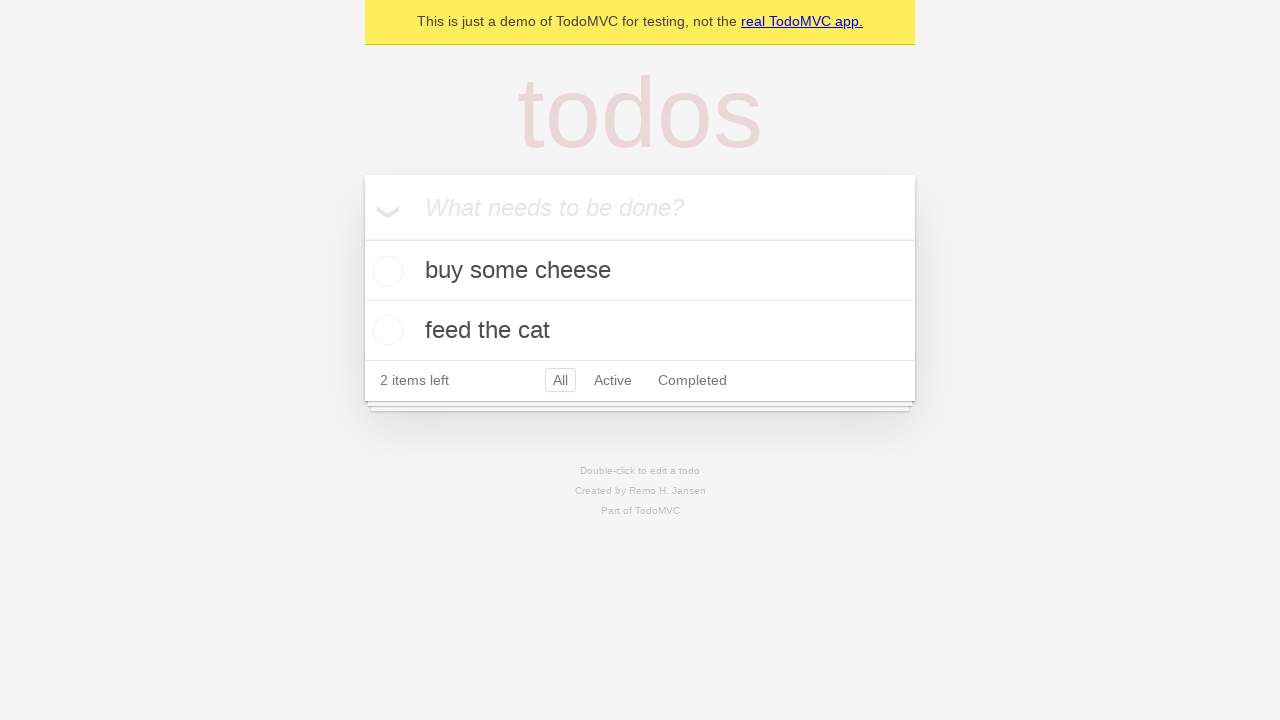